Navigates to the OrangeHRM demo login page and verifies the page loads successfully by checking the page title and URL.

Starting URL: https://opensource-demo.orangehrmlive.com/web/index.php/auth/login

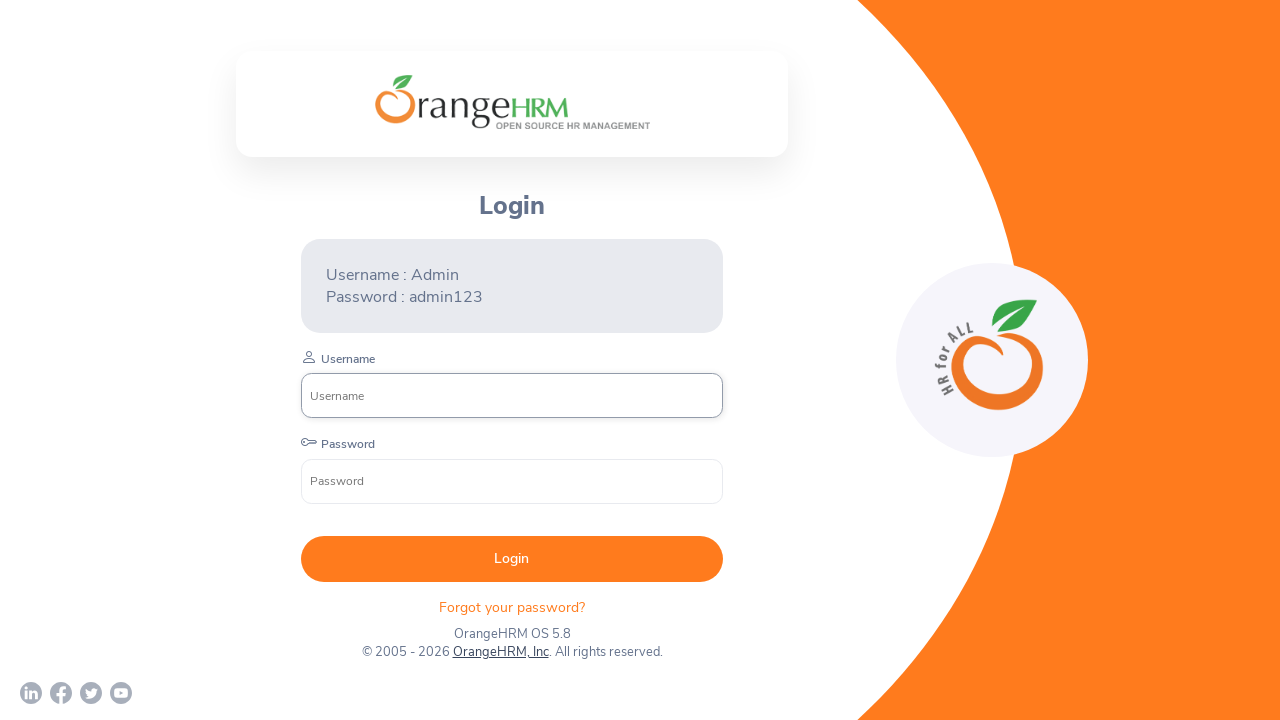

Waited for login page DOM to fully load
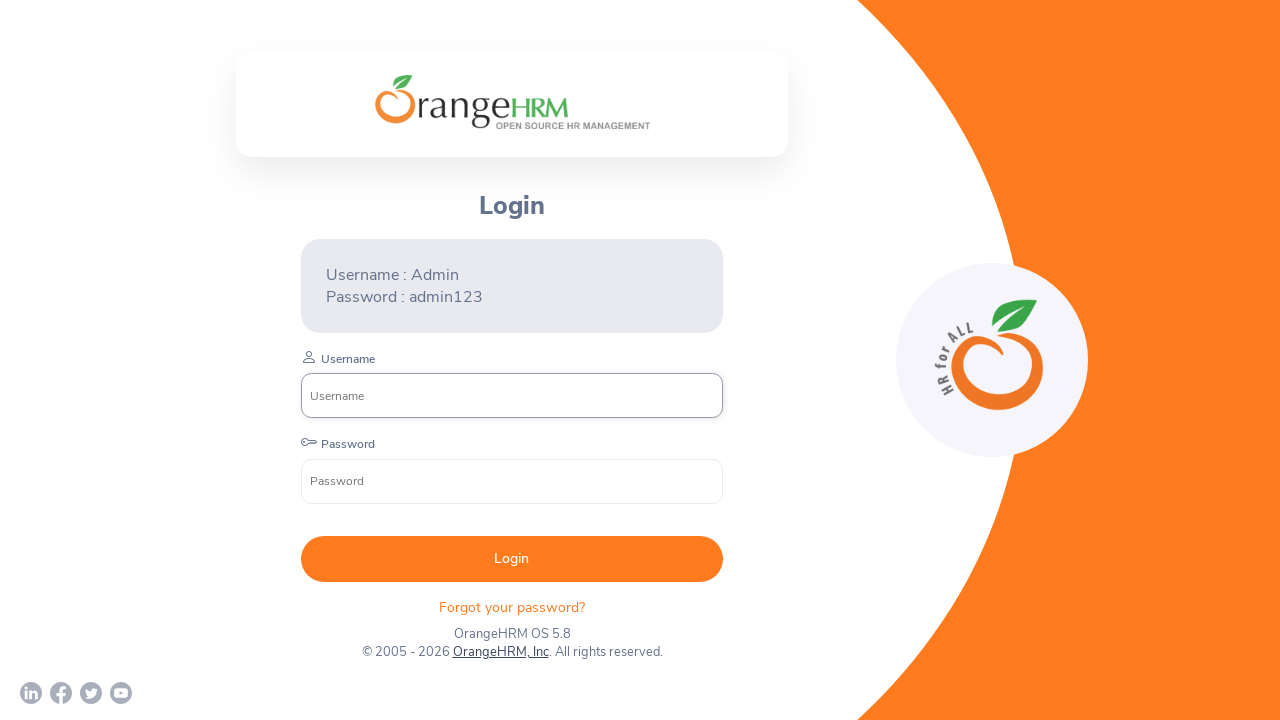

Verified page title contains 'OrangeHRM'
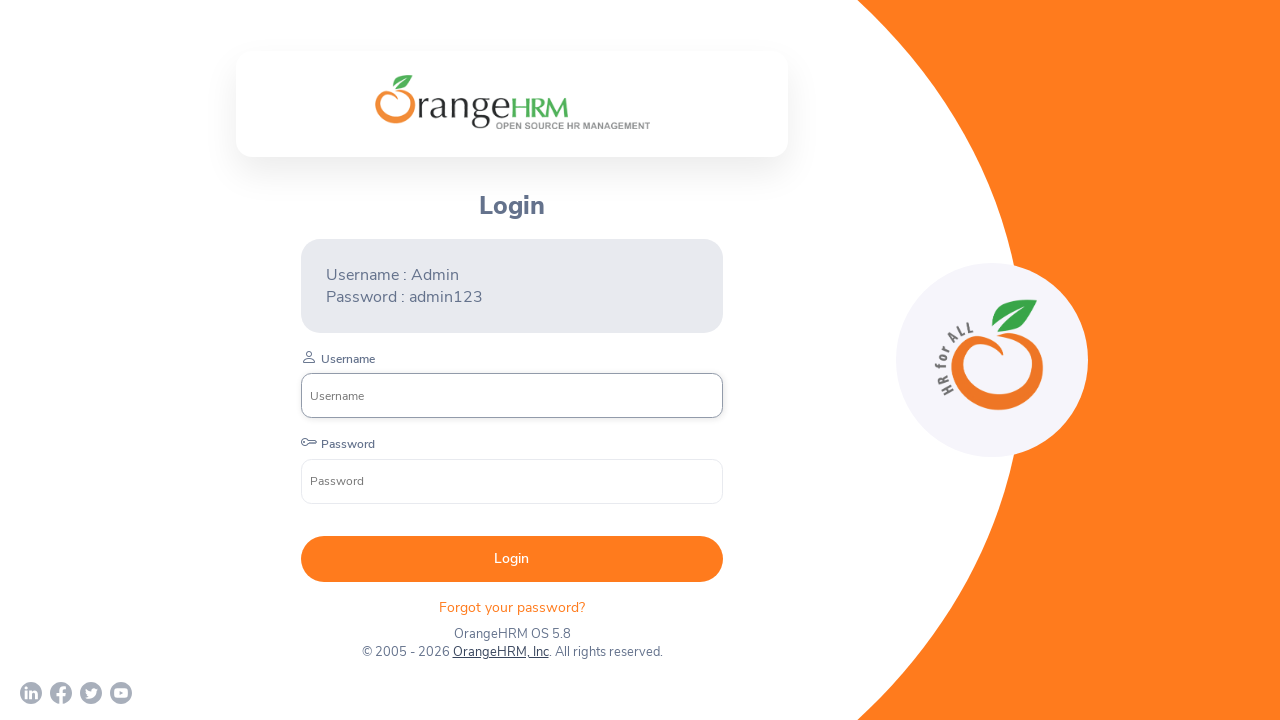

Verified current URL contains 'login'
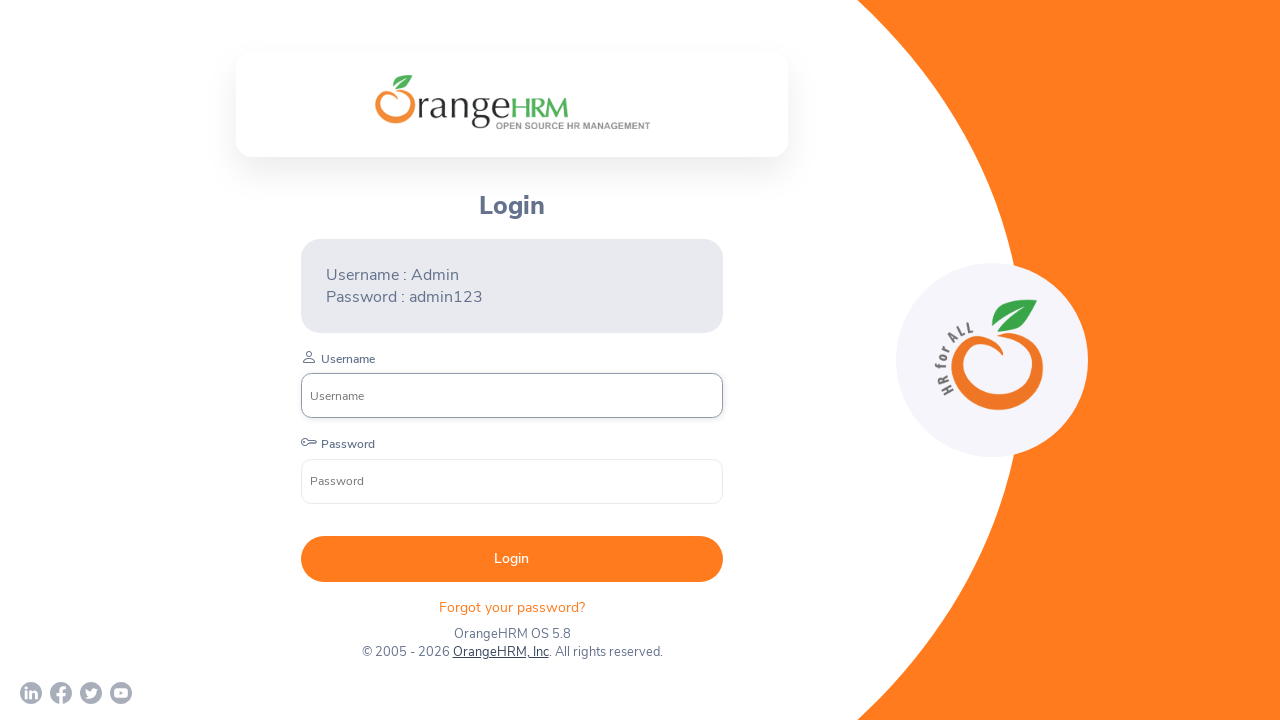

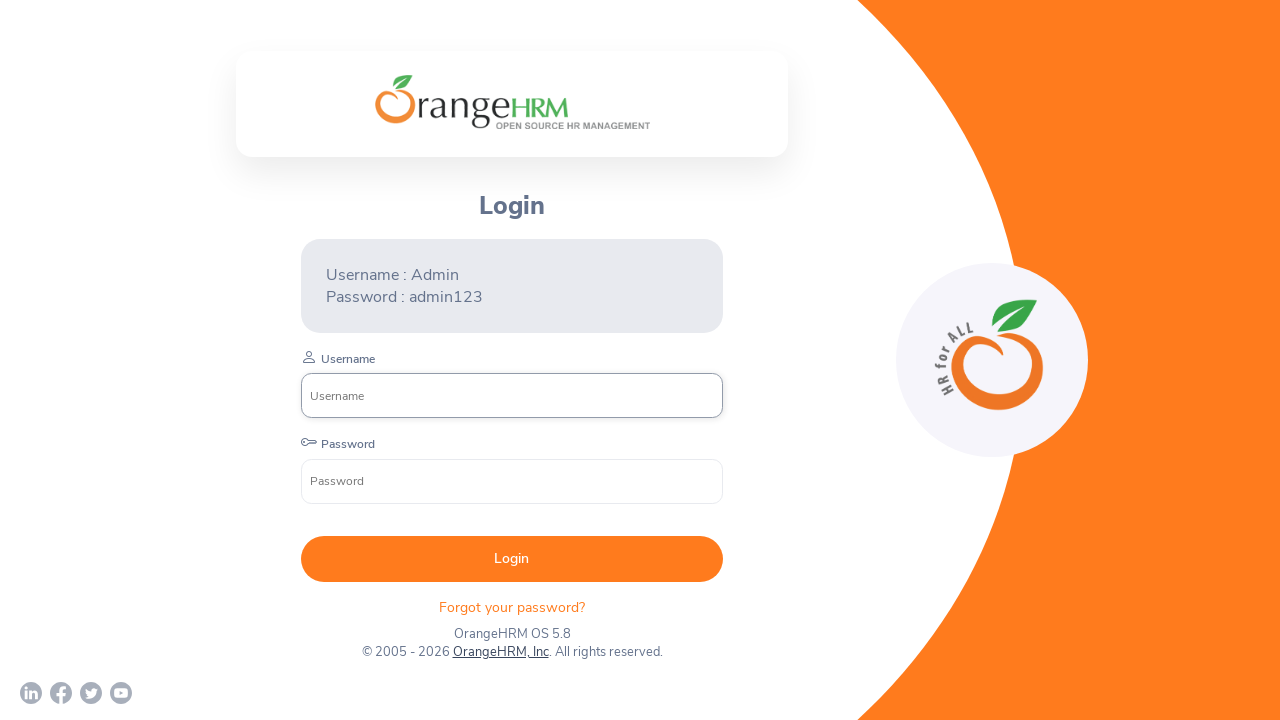